Tests the datepicker component by clicking on the datepicker input field to open the date selection calendar

Starting URL: https://seleniumui.moderntester.pl/datepicker.php

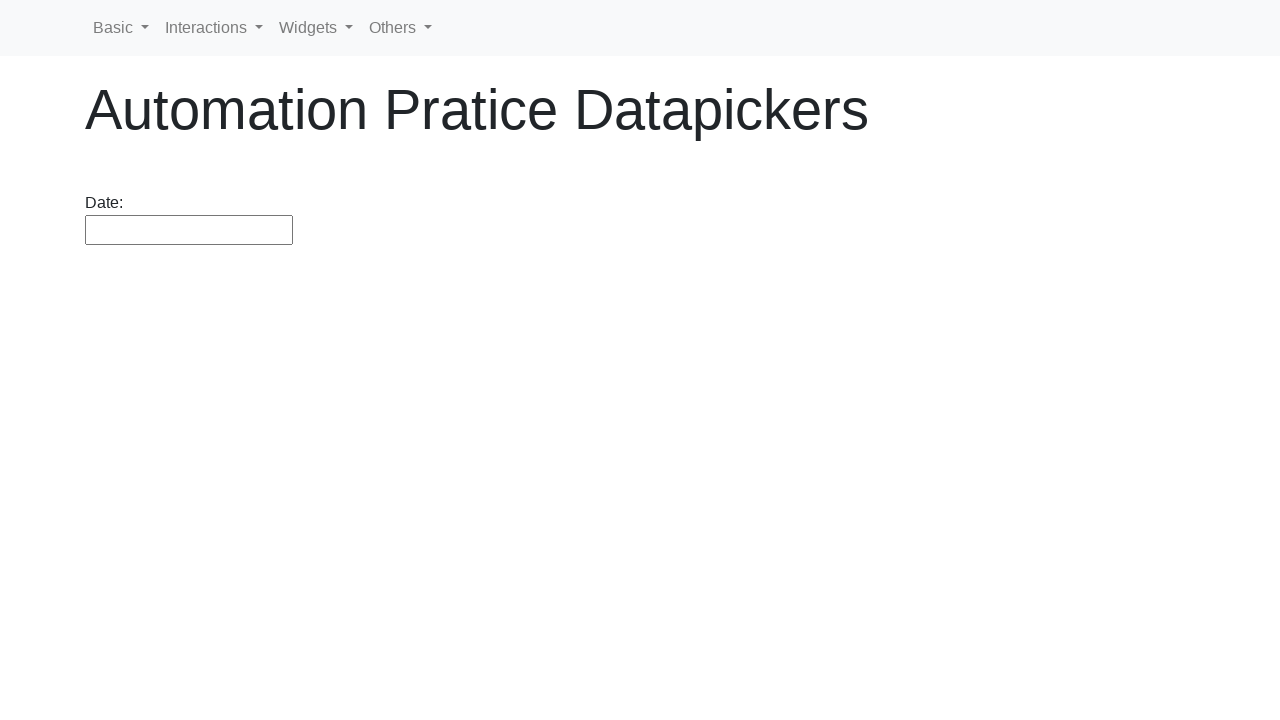

Clicked on datepicker input field to open calendar at (189, 230) on #datepicker
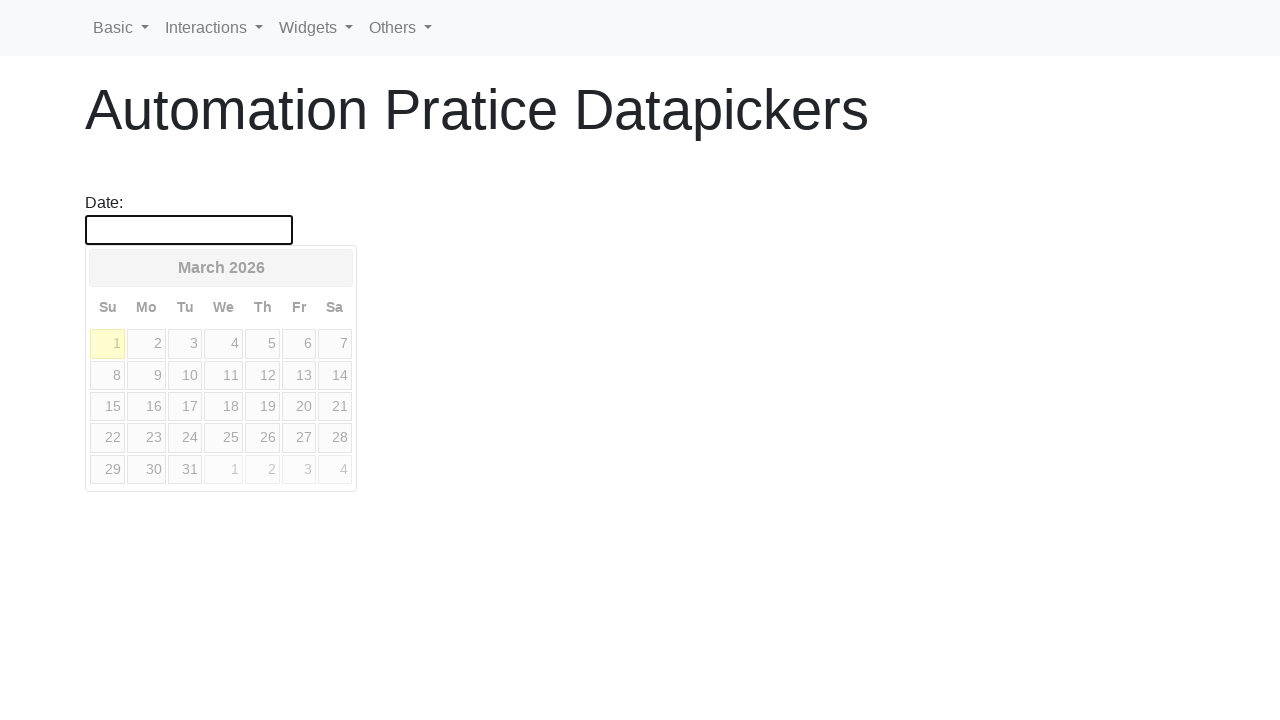

Datepicker calendar appeared and became visible
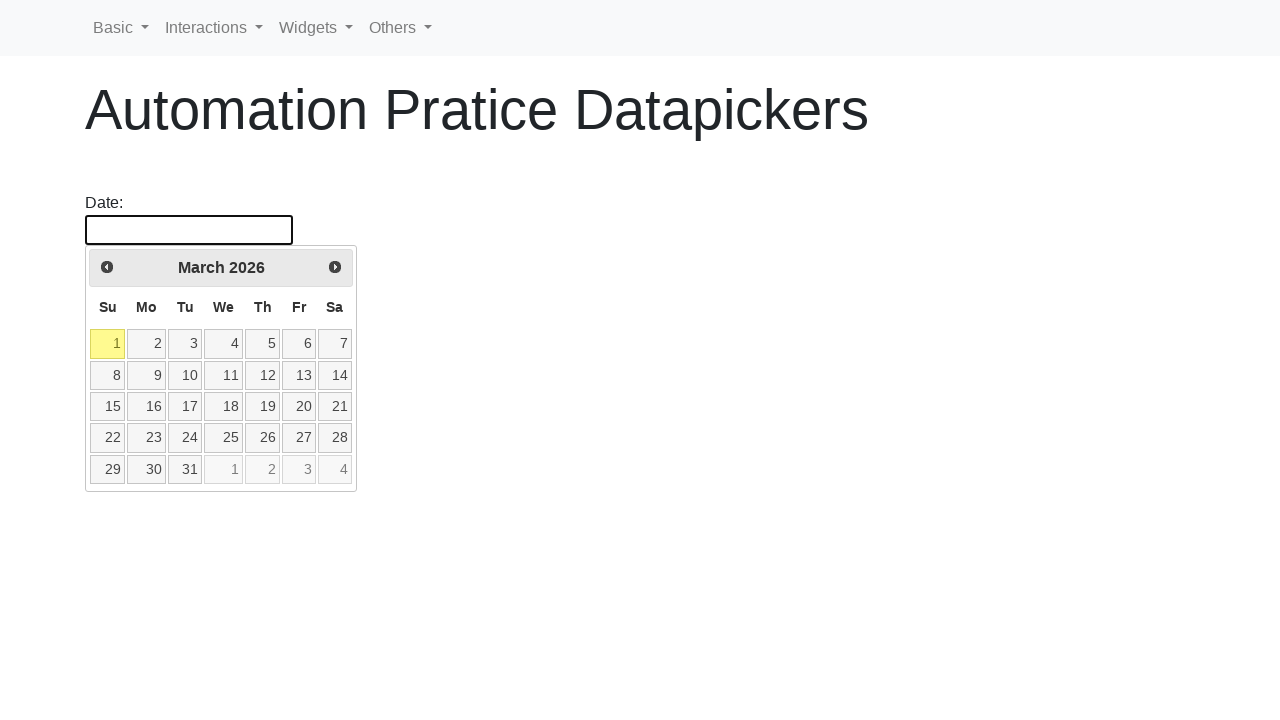

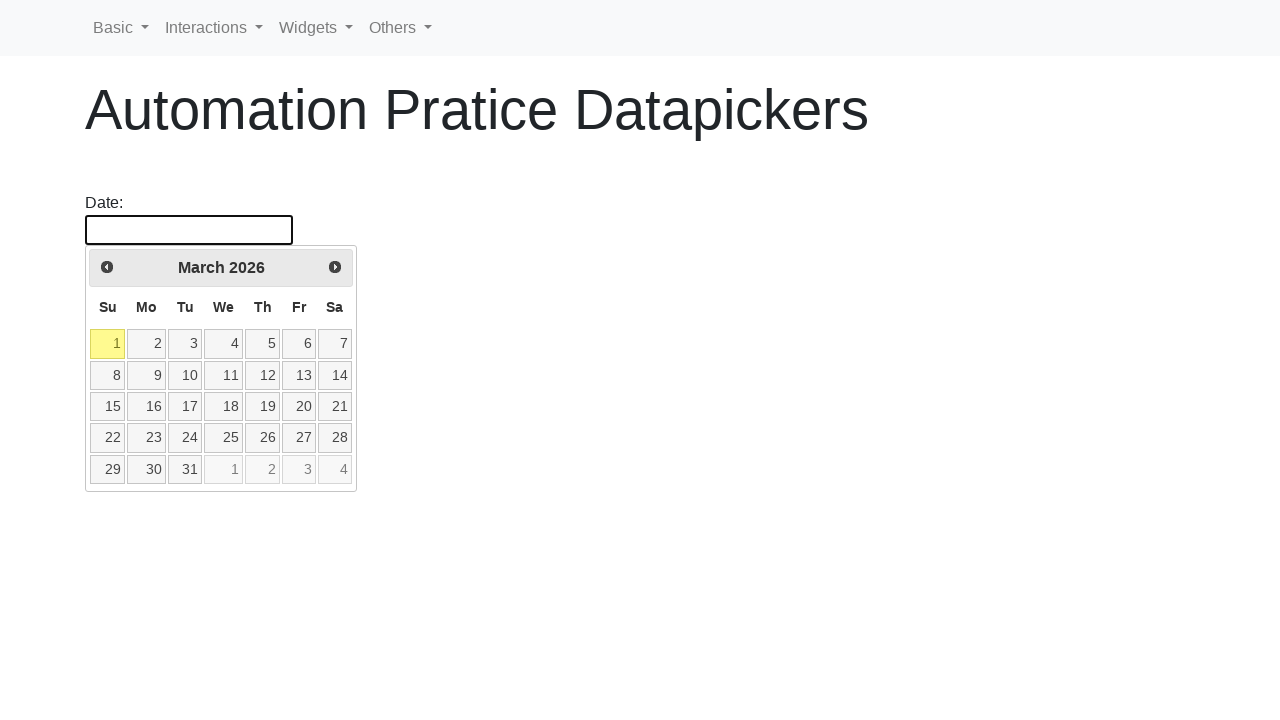